Tests JavaScript alert handling by clicking a button that triggers an alert and then accepting the alert dialog

Starting URL: https://the-internet.herokuapp.com/javascript_alerts

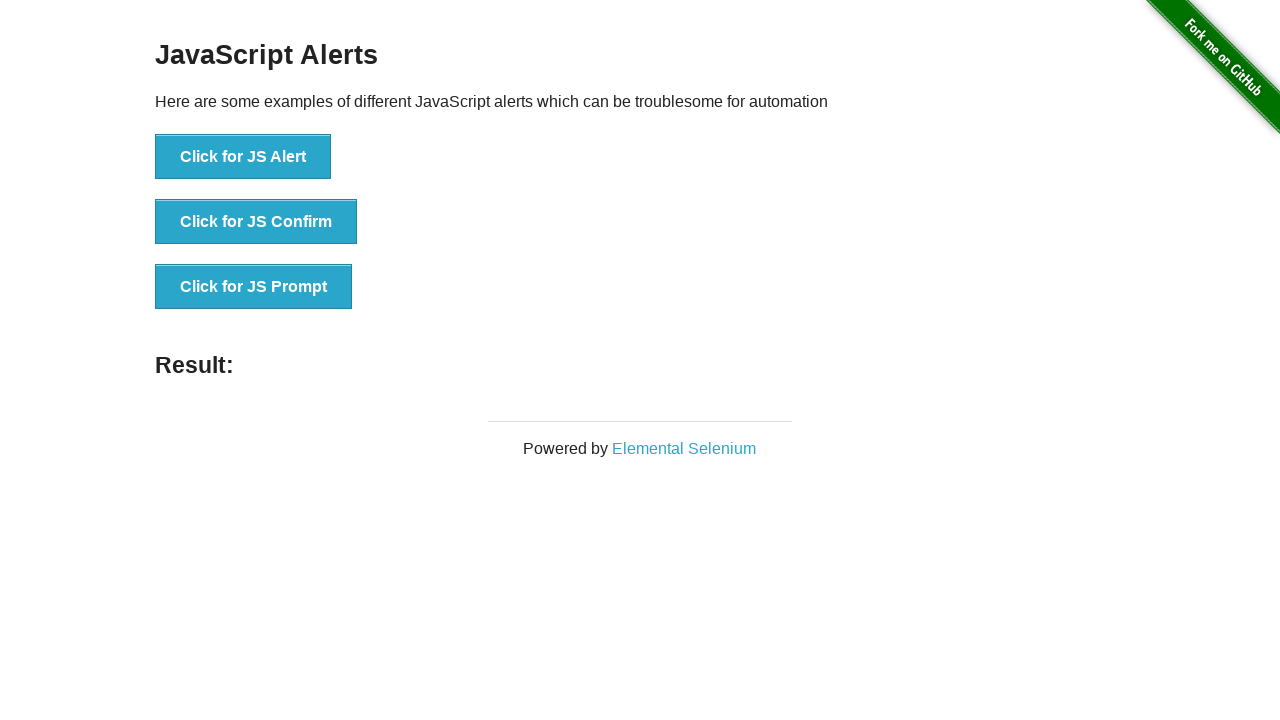

Clicked the first alert button (JS Alert) at (243, 157) on xpath=//*[@id='content']/div/ul/li[1]/button
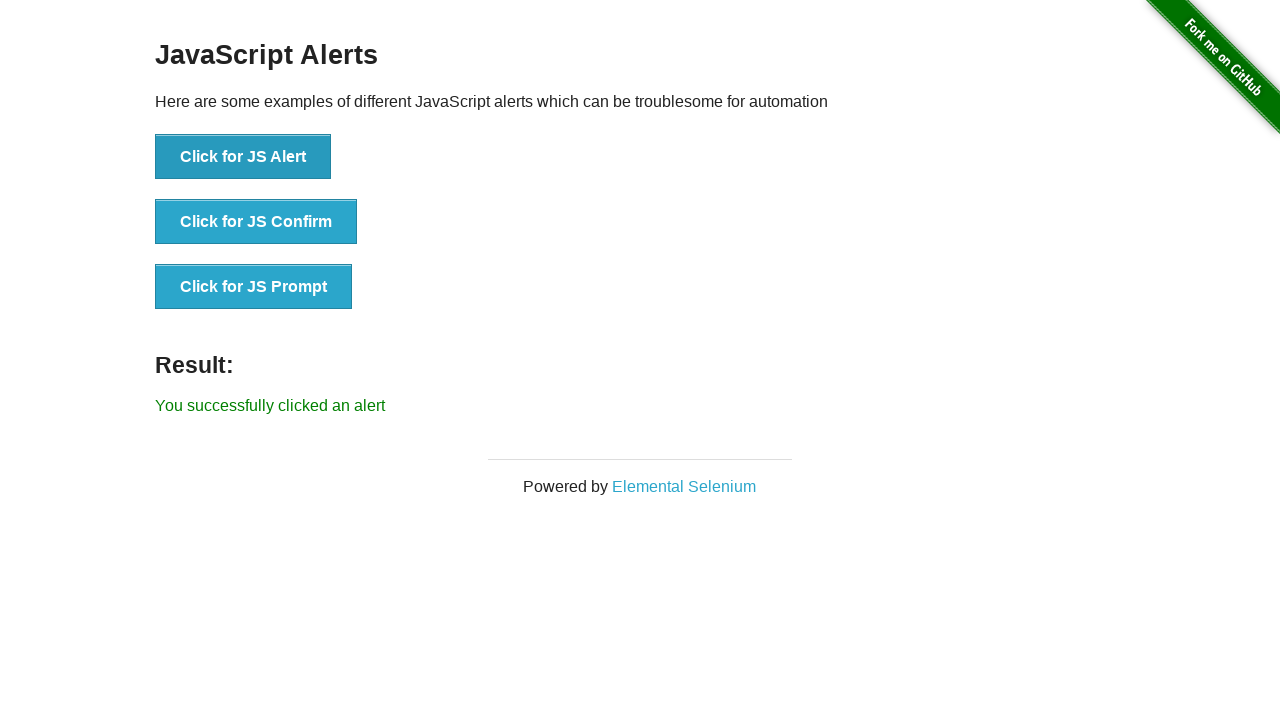

Set up dialog handler to accept alerts
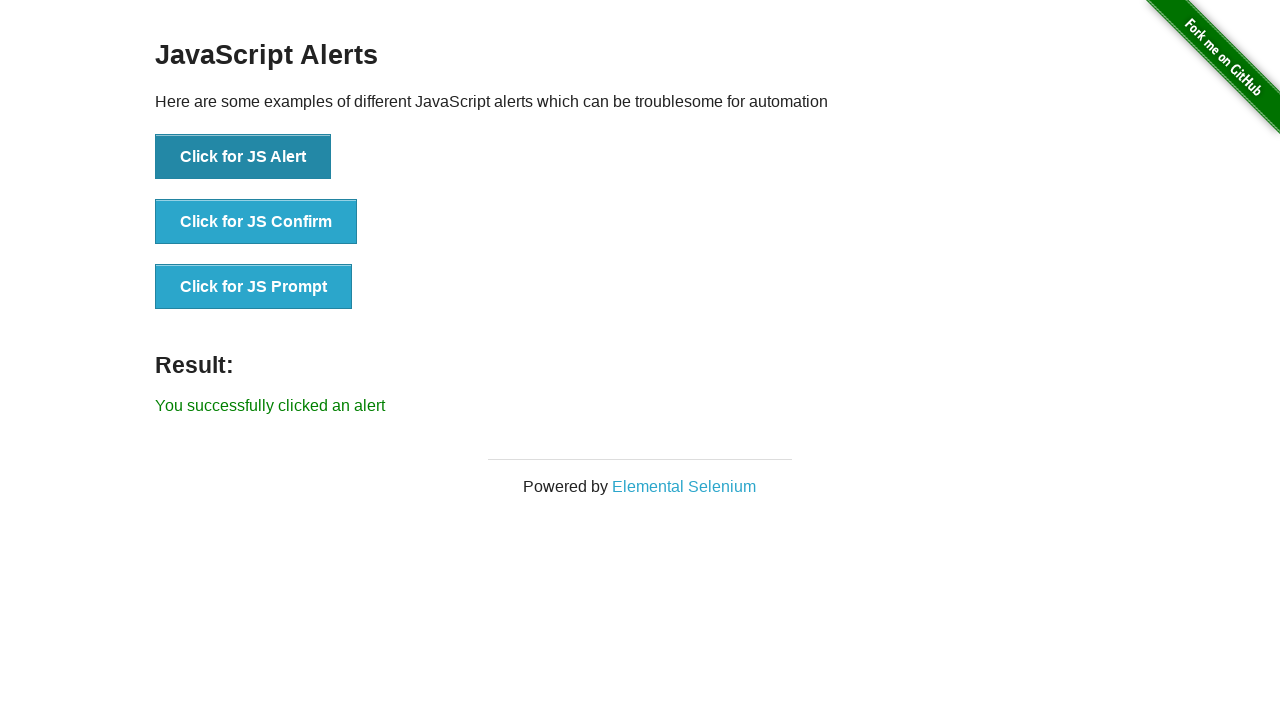

Clicked the alert button to trigger the JavaScript alert at (243, 157) on xpath=//button[text()='Click for JS Alert']
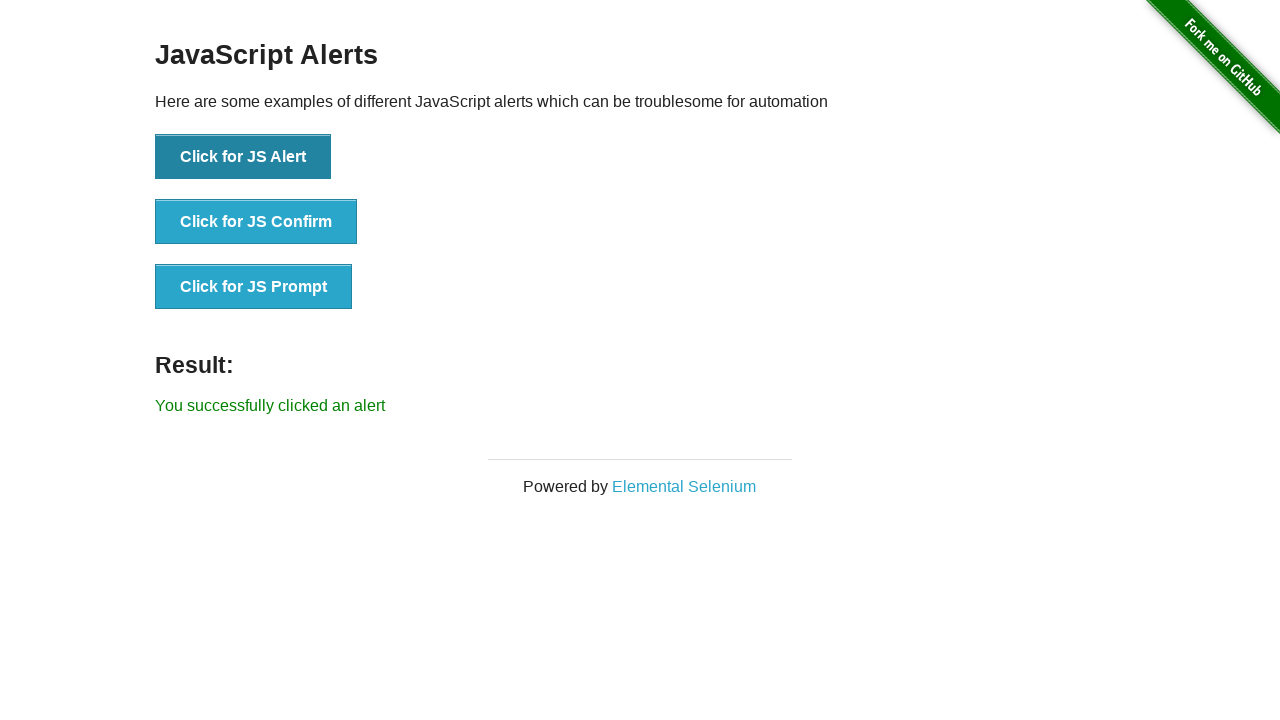

Alert dialog was accepted and result element appeared
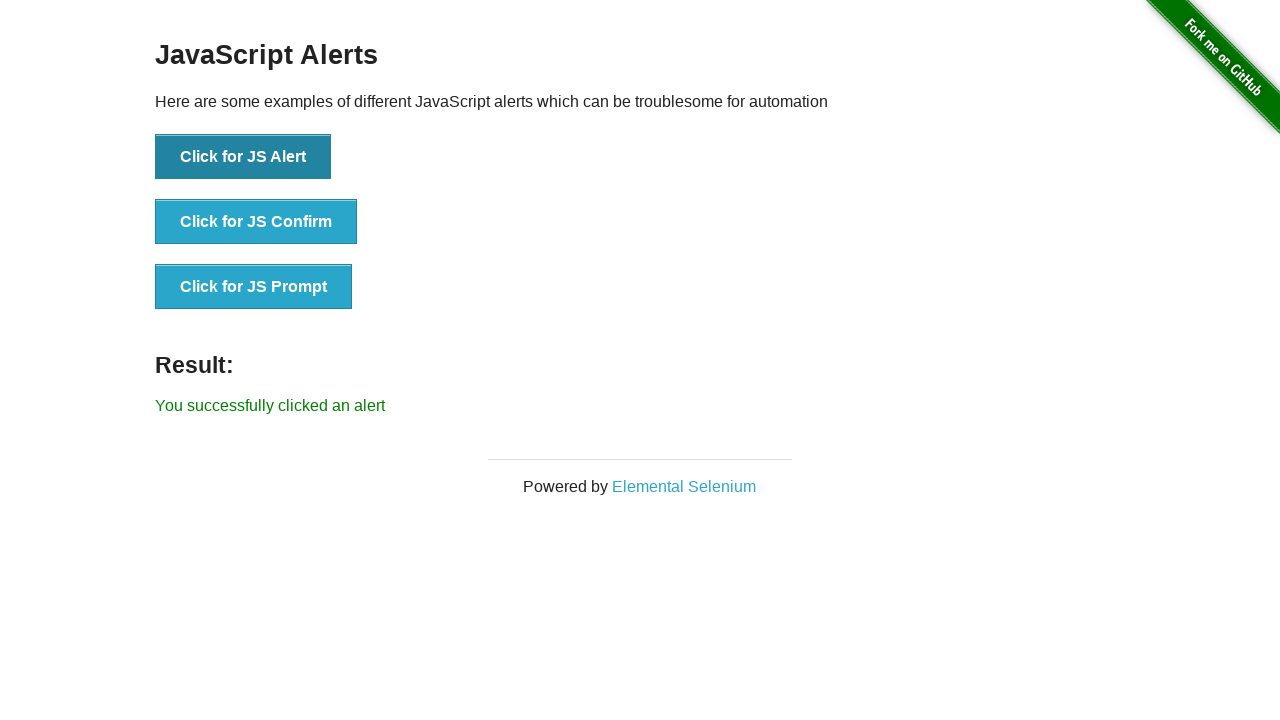

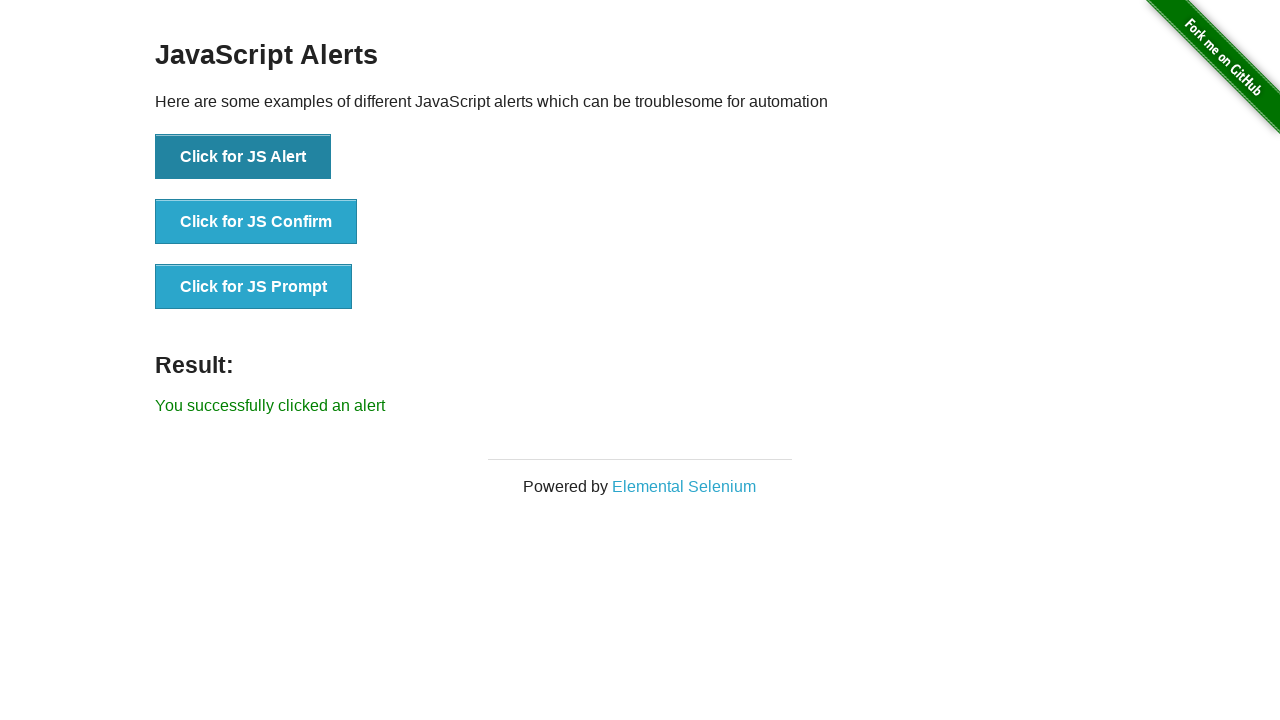